Navigates to GitHub homepage and verifies the page loads successfully by checking the page title

Starting URL: https://github.com

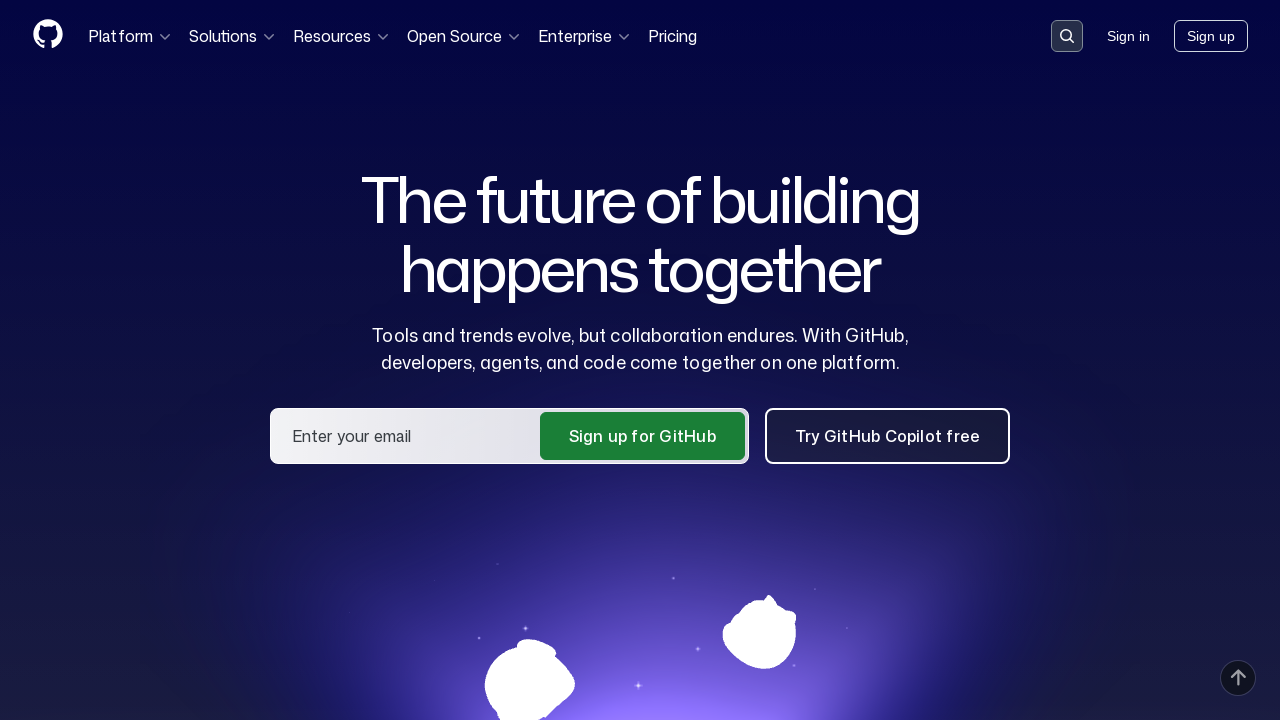

Navigated to GitHub homepage
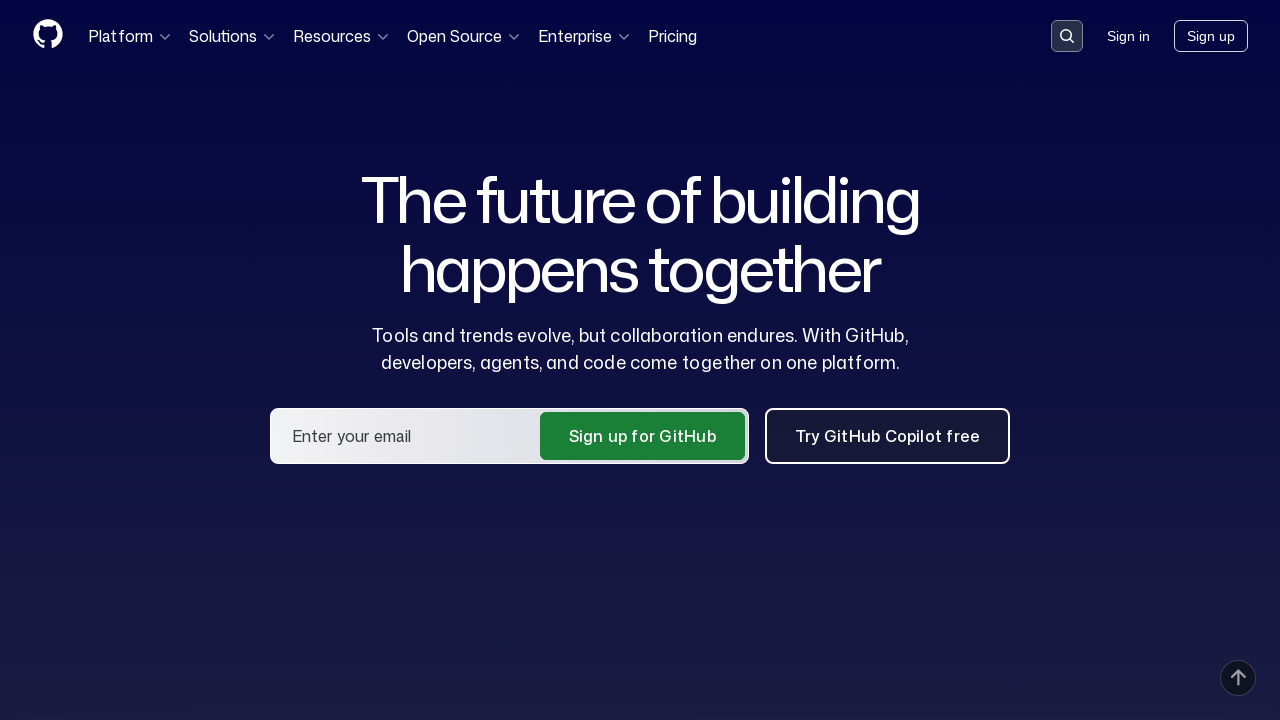

Page loaded successfully (domcontentloaded)
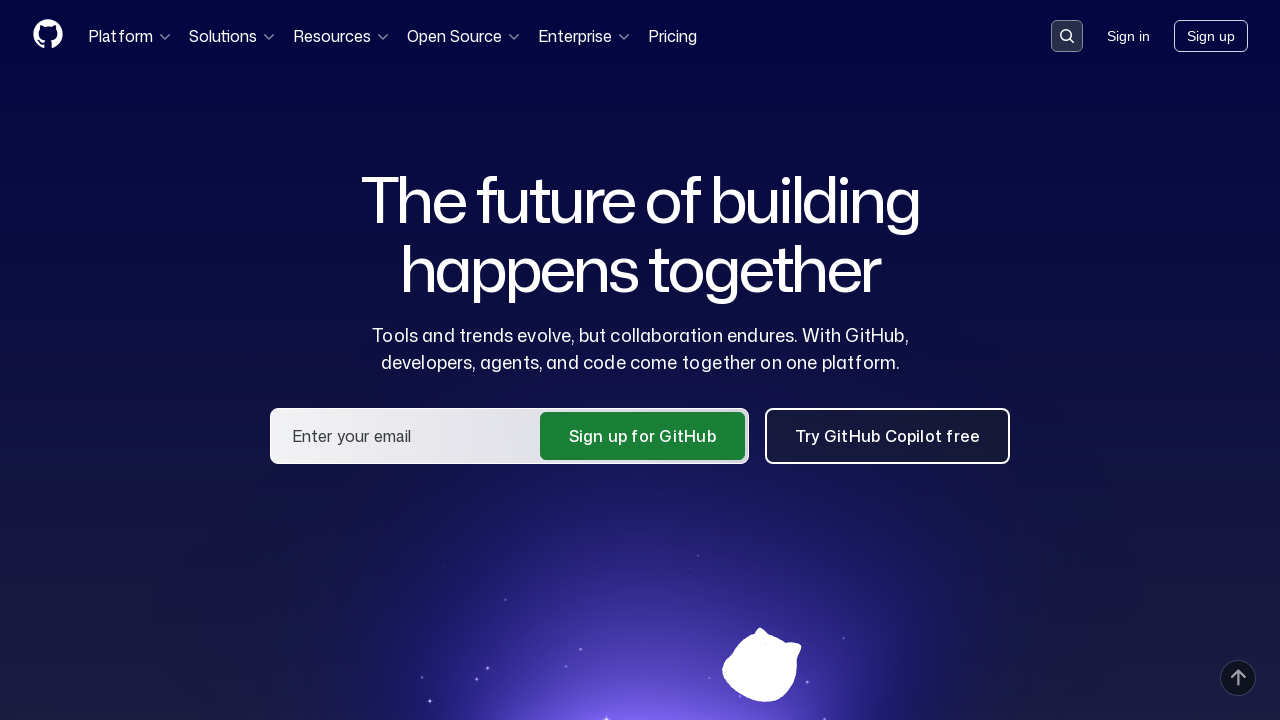

Verified page title contains 'GitHub'
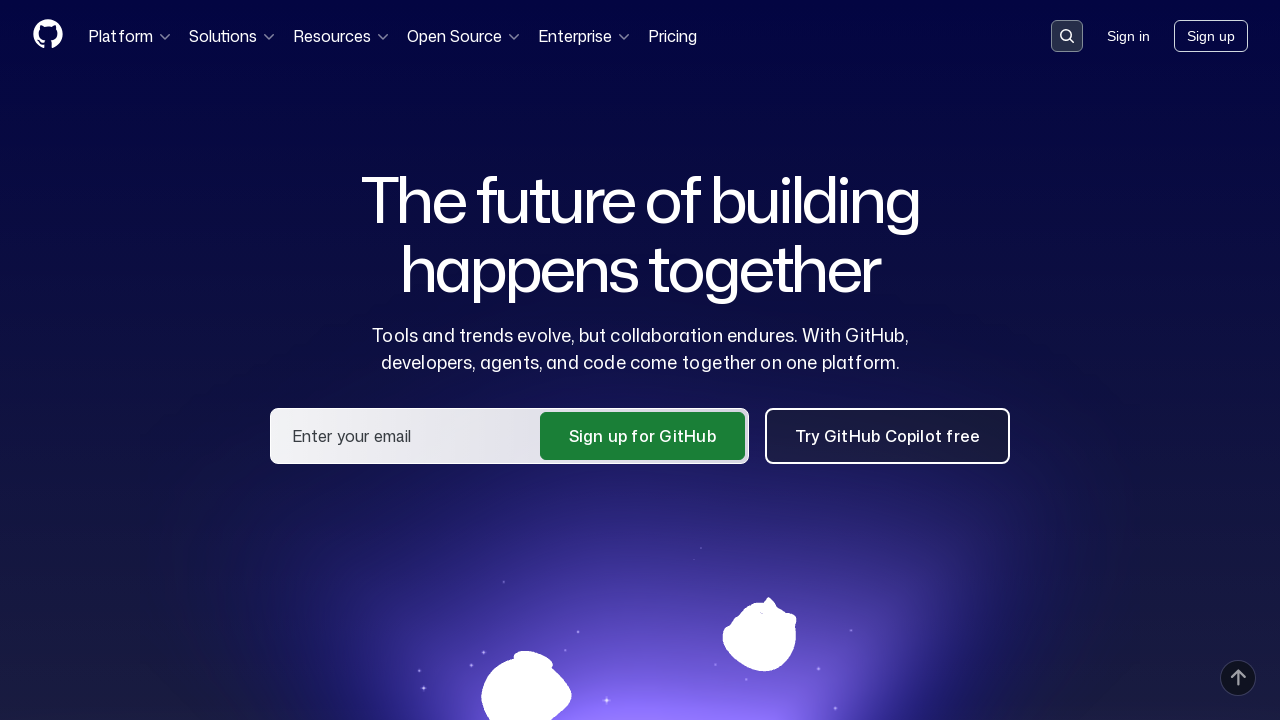

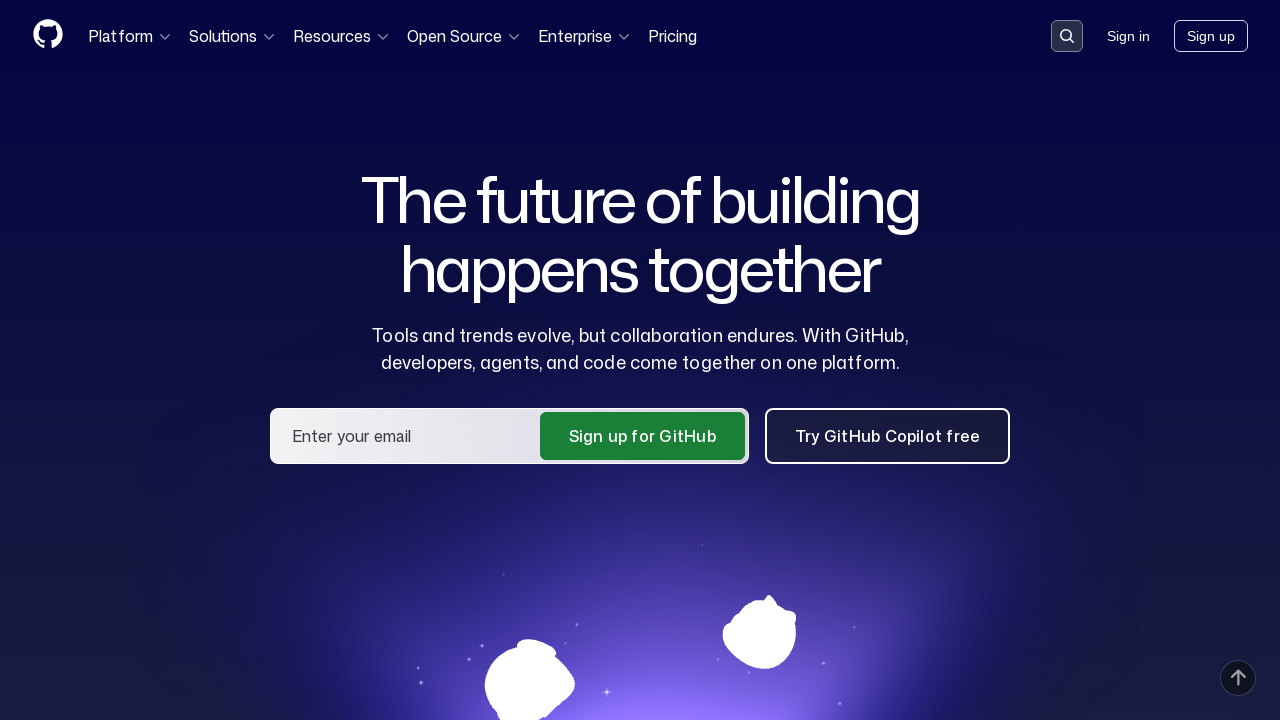